Tests radio button functionality by verifying element states (enabled, displayed, selected) and clicking an age range radio button

Starting URL: http://syntaxprojects.com/basic-radiobutton-demo.php

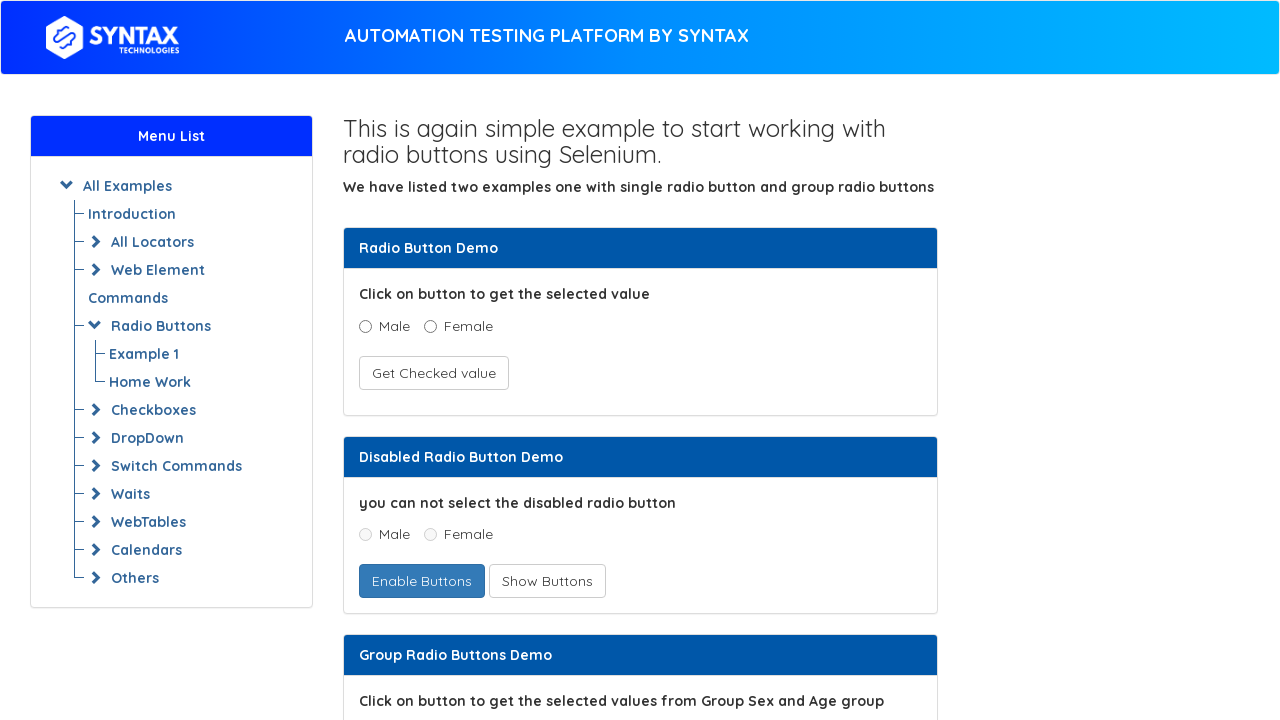

Navigated to radio button demo page
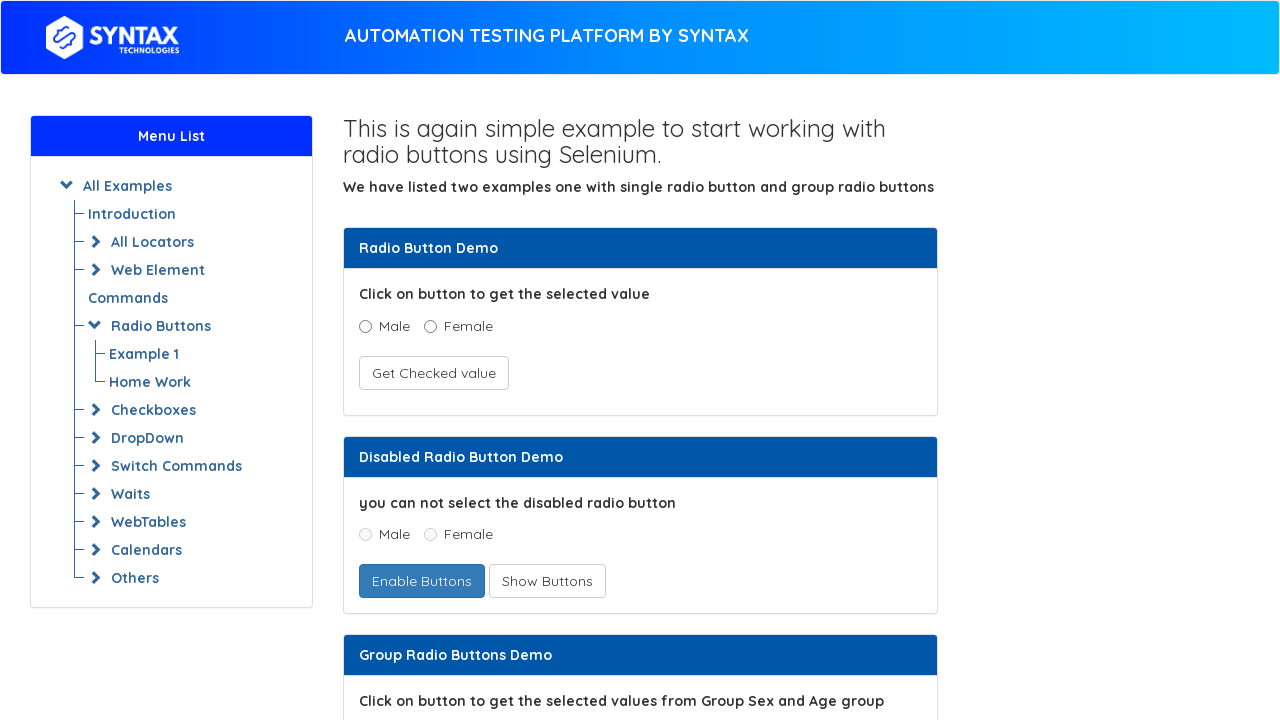

Located age radio button for 0-5 range
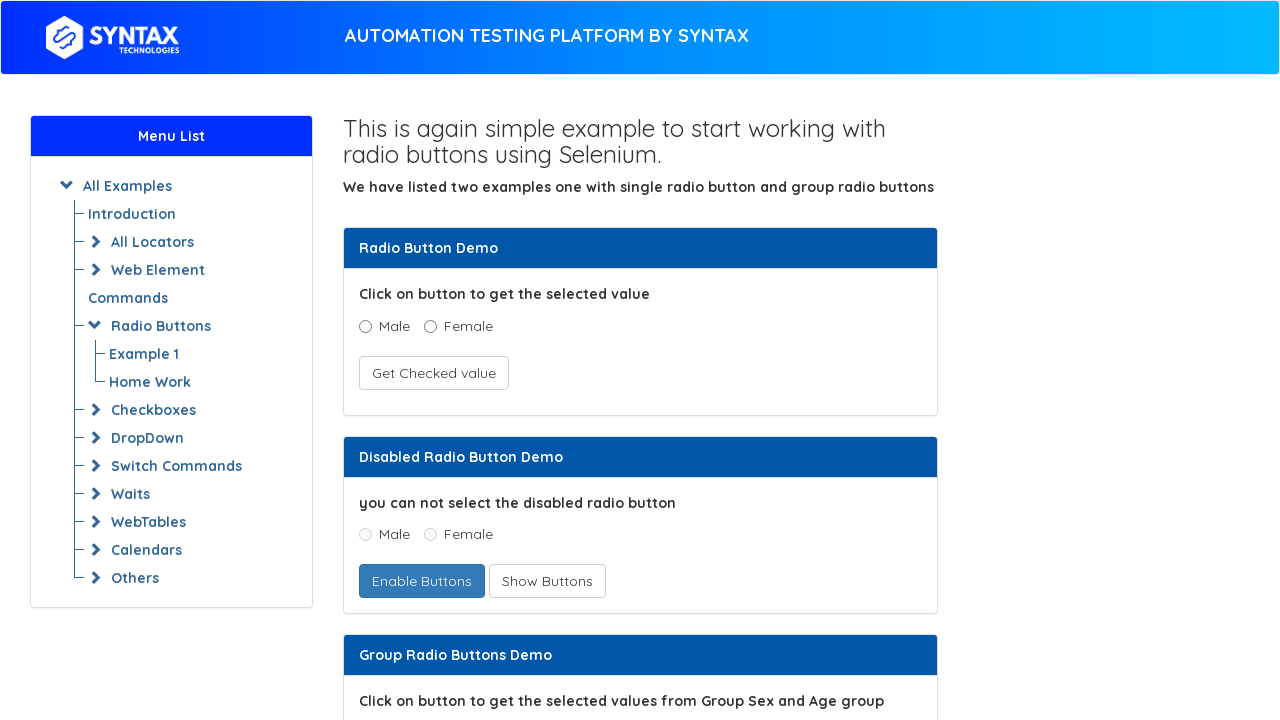

Checked if age radio button is enabled
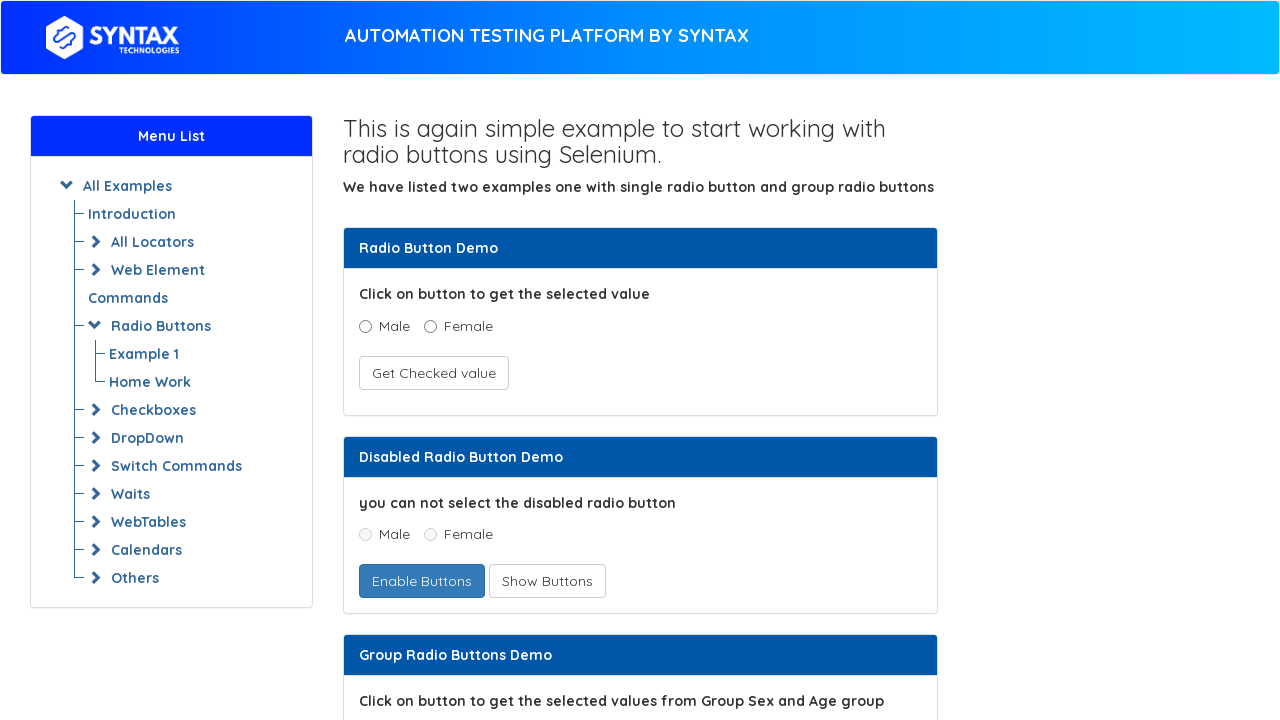

Checked if age radio button is displayed
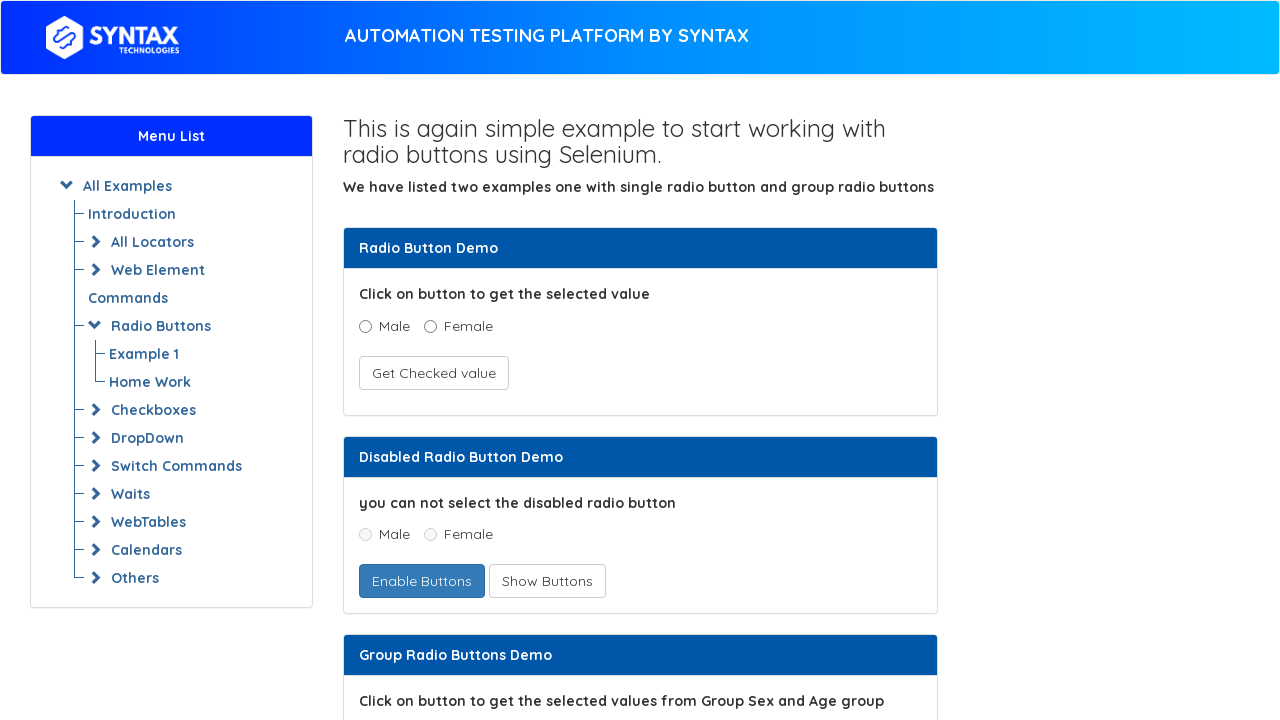

Checked if age radio button is selected before clicking
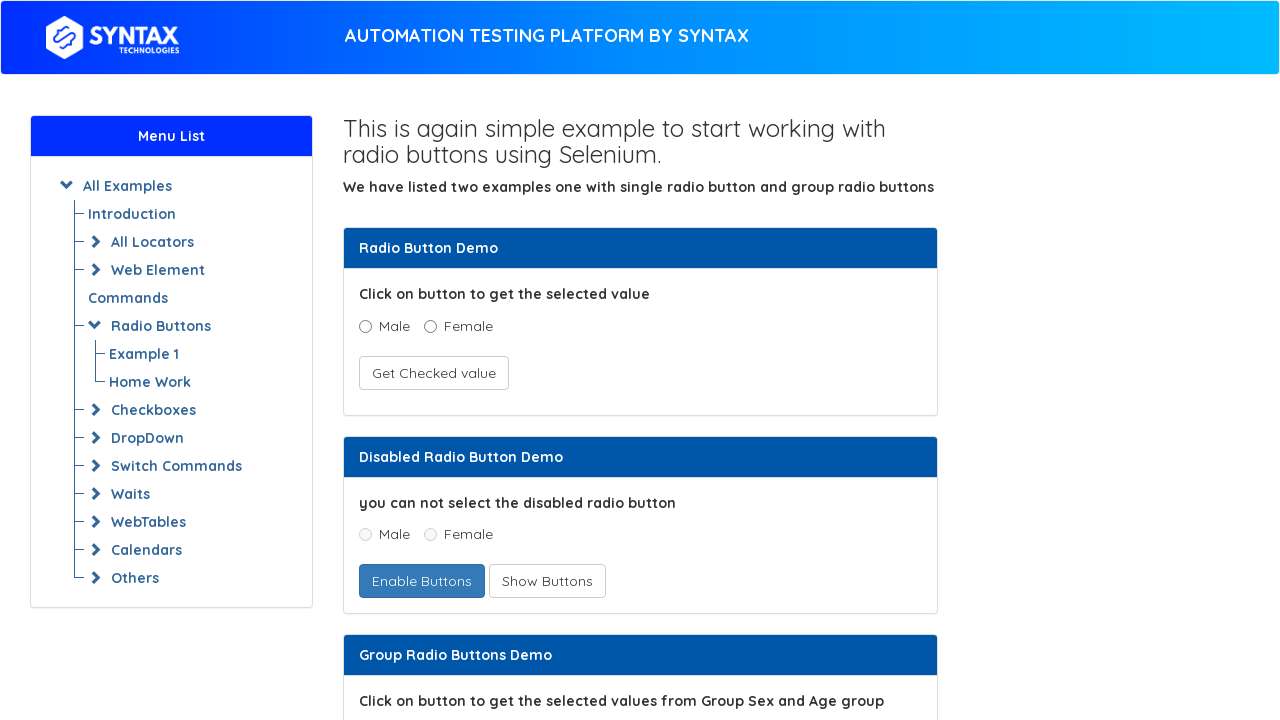

Clicked the 0-5 age range radio button at (365, 360) on xpath=//input[@value = '0 - 5']
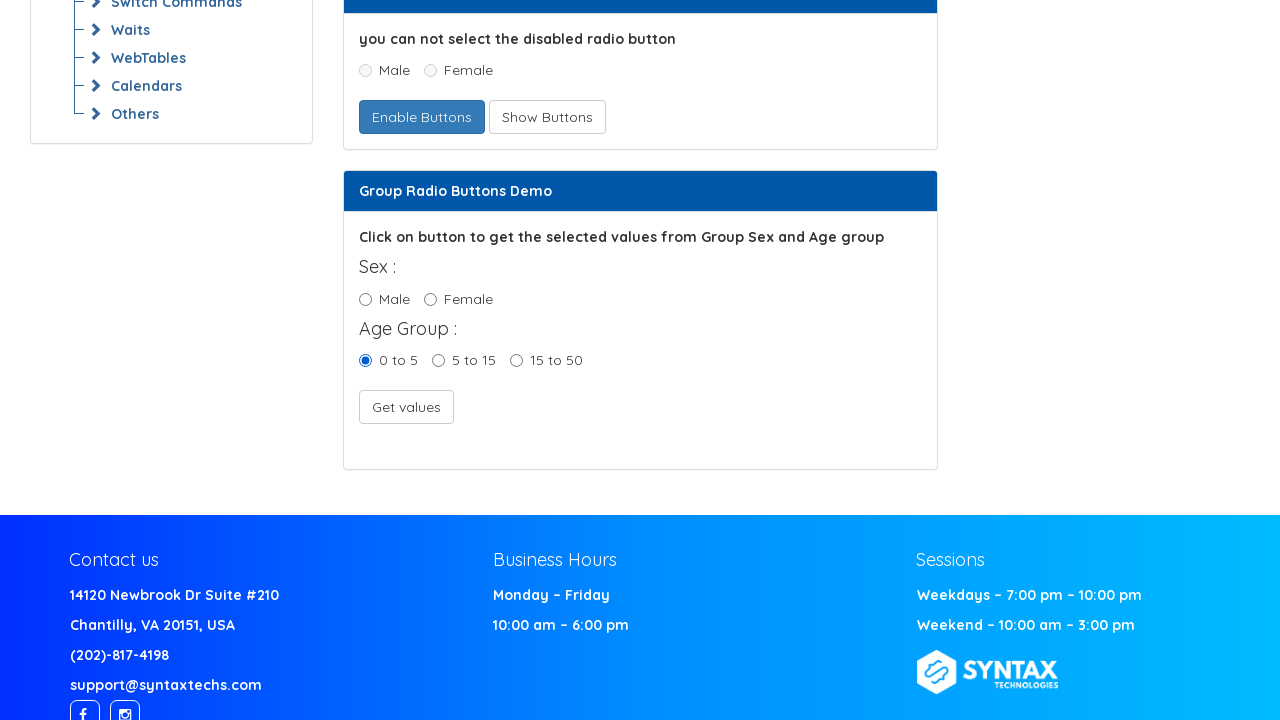

Checked if age radio button is selected after clicking
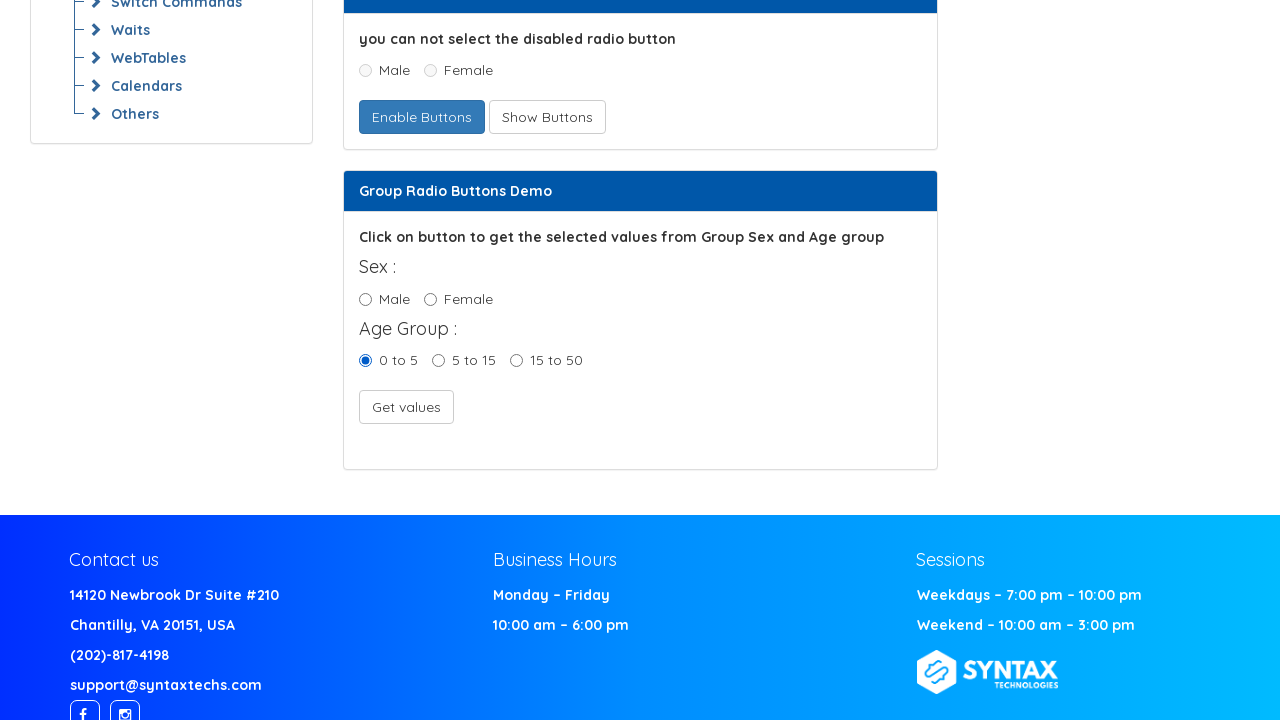

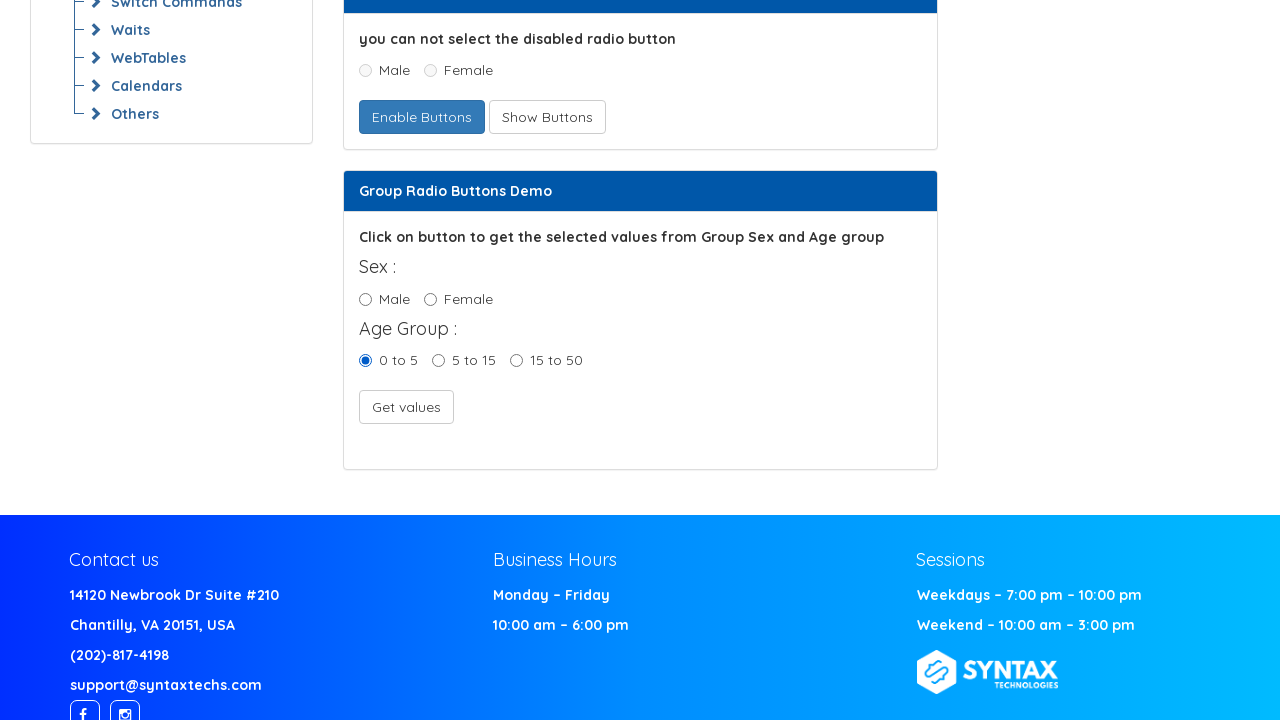